Tests the jQuery UI datepicker functionality by opening the calendar, navigating to the next month, and selecting the 22nd day

Starting URL: https://jqueryui.com/datepicker/

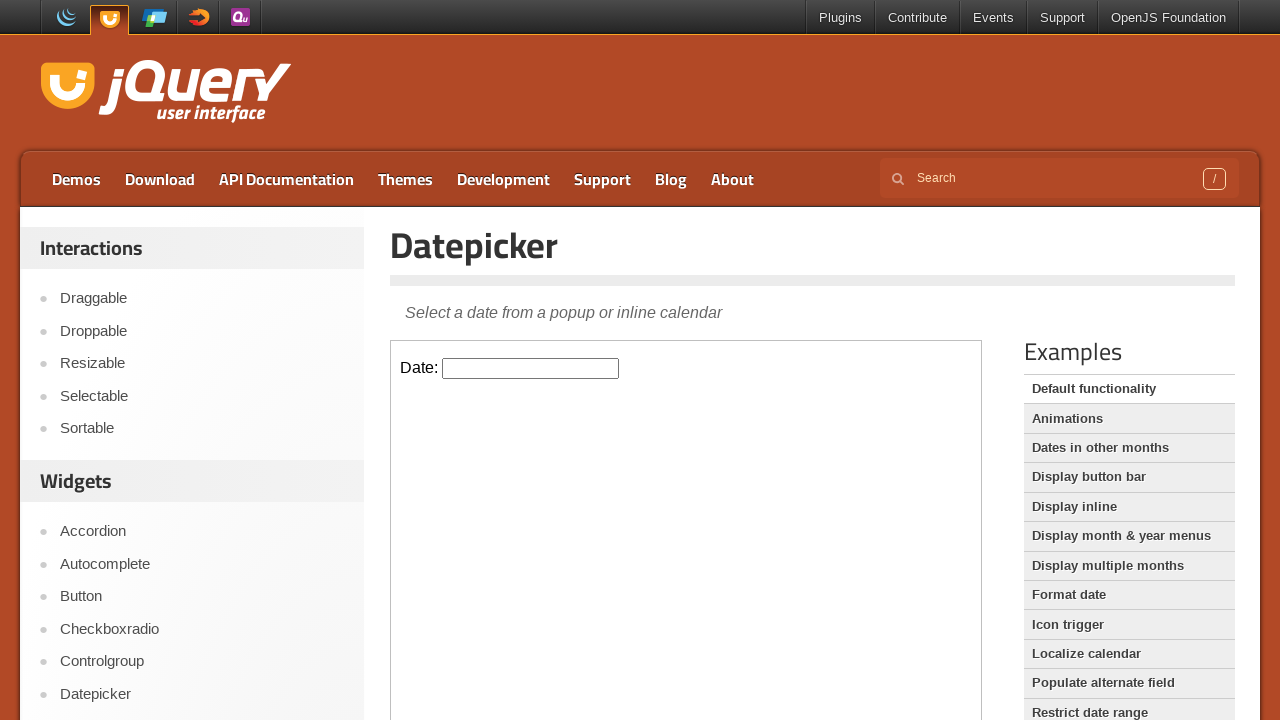

Located the demo frame containing the datepicker
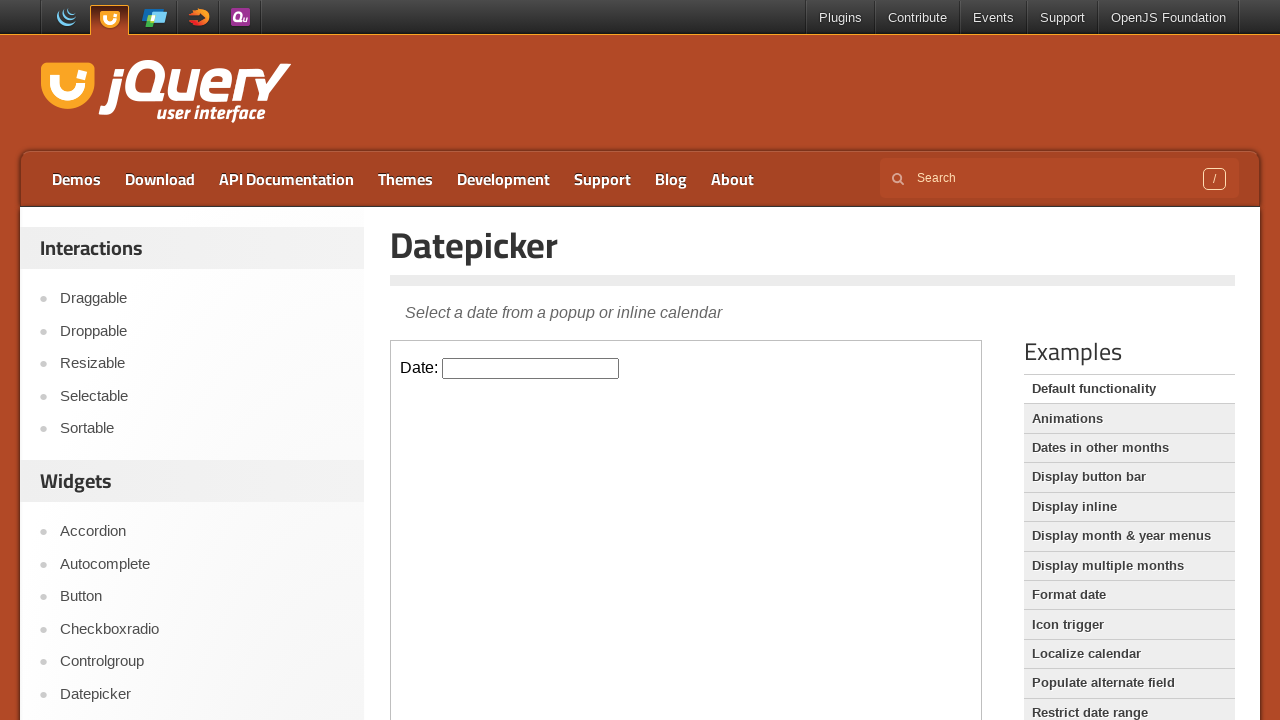

Clicked on the datepicker input field to open the calendar at (531, 368) on .demo-frame >> internal:control=enter-frame >> #datepicker
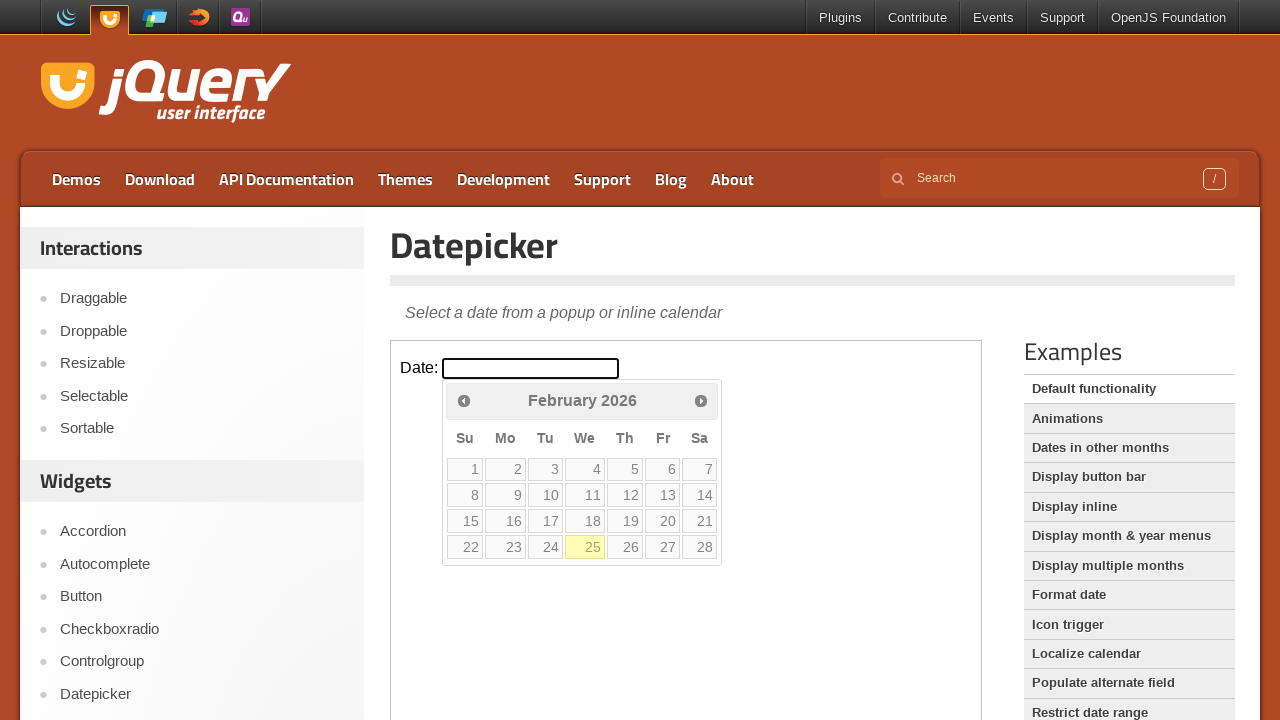

Clicked the next month navigation button at (701, 400) on .demo-frame >> internal:control=enter-frame >> a[data-handler='next']
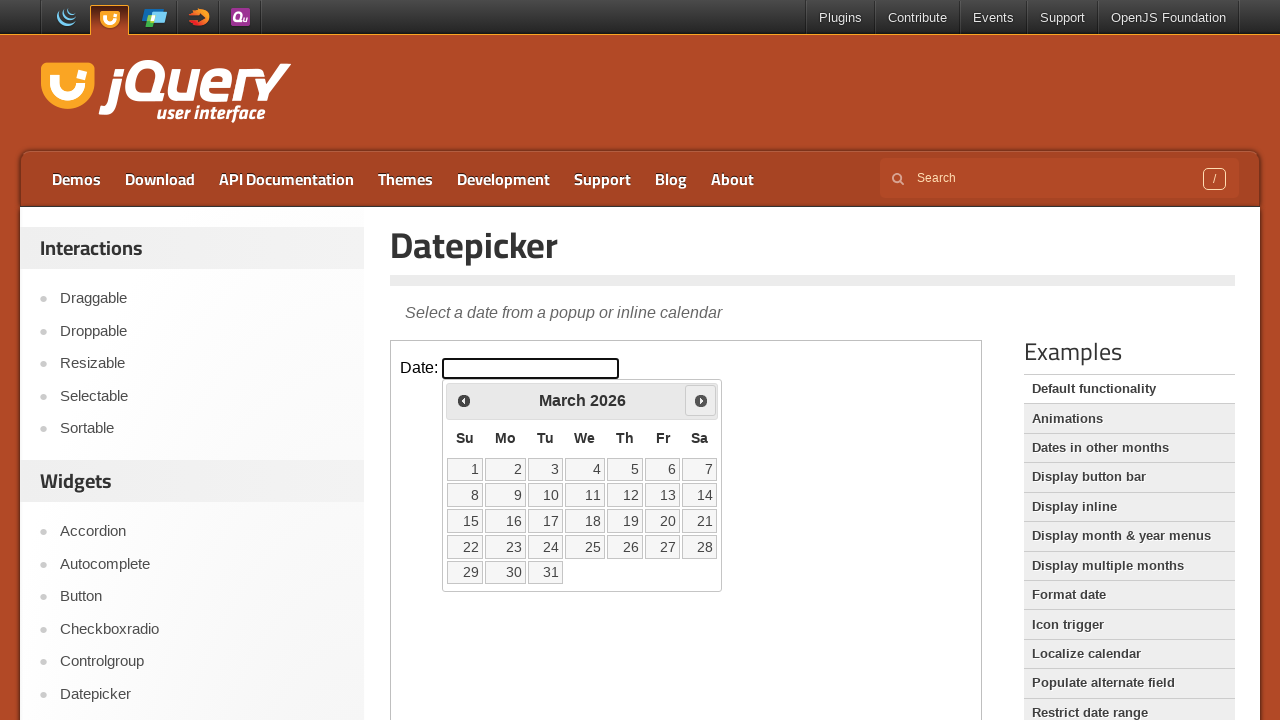

Selected the 22nd day from the calendar at (465, 547) on .demo-frame >> internal:control=enter-frame >> a:text('22')
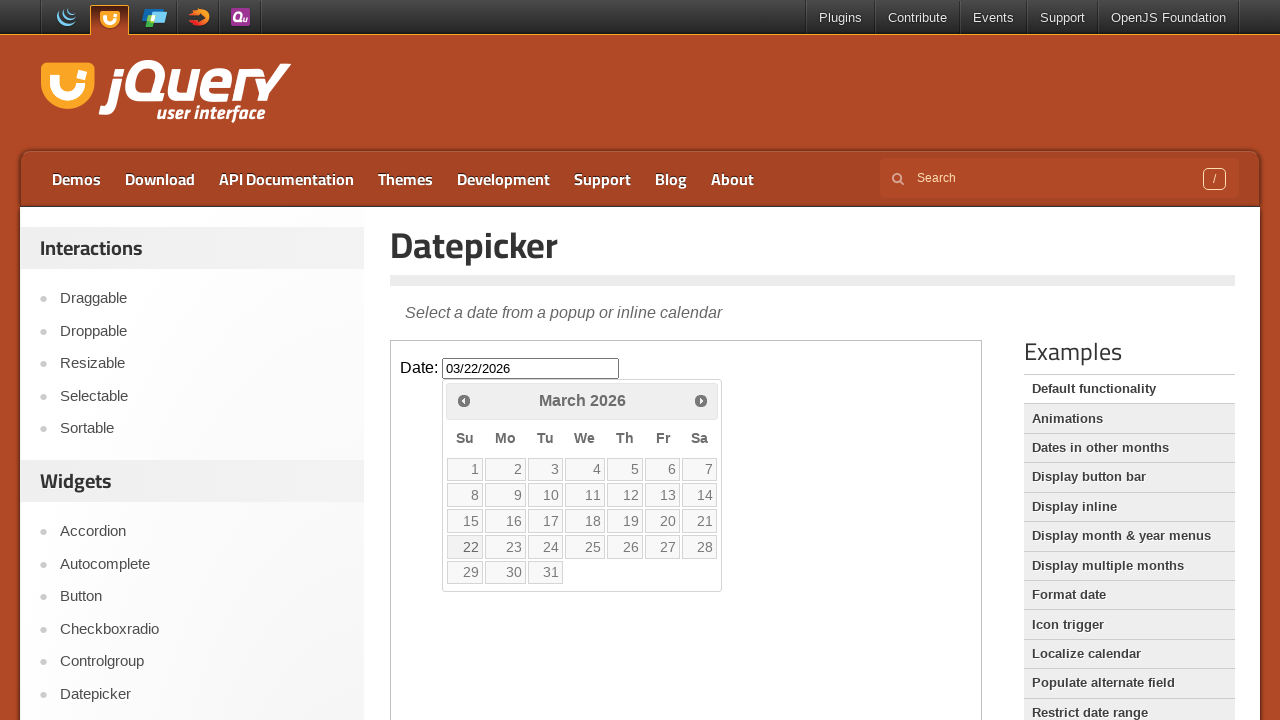

Verified the selected date: 03/22/2026
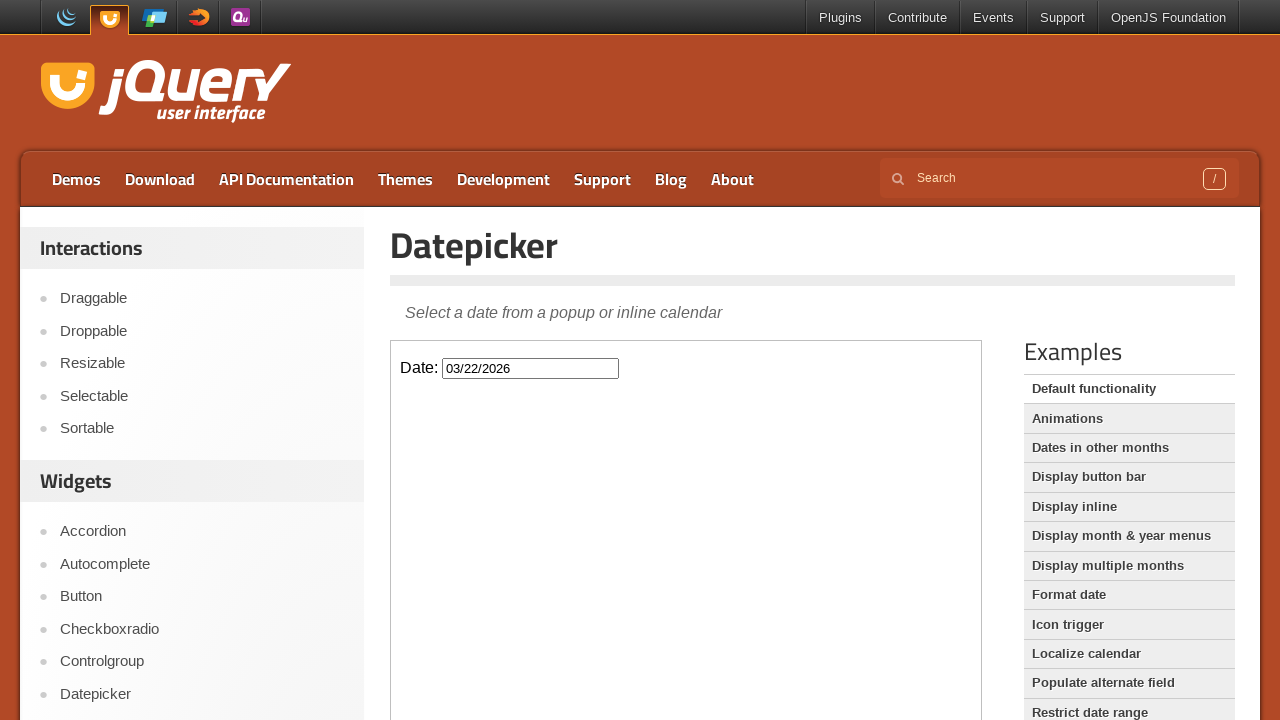

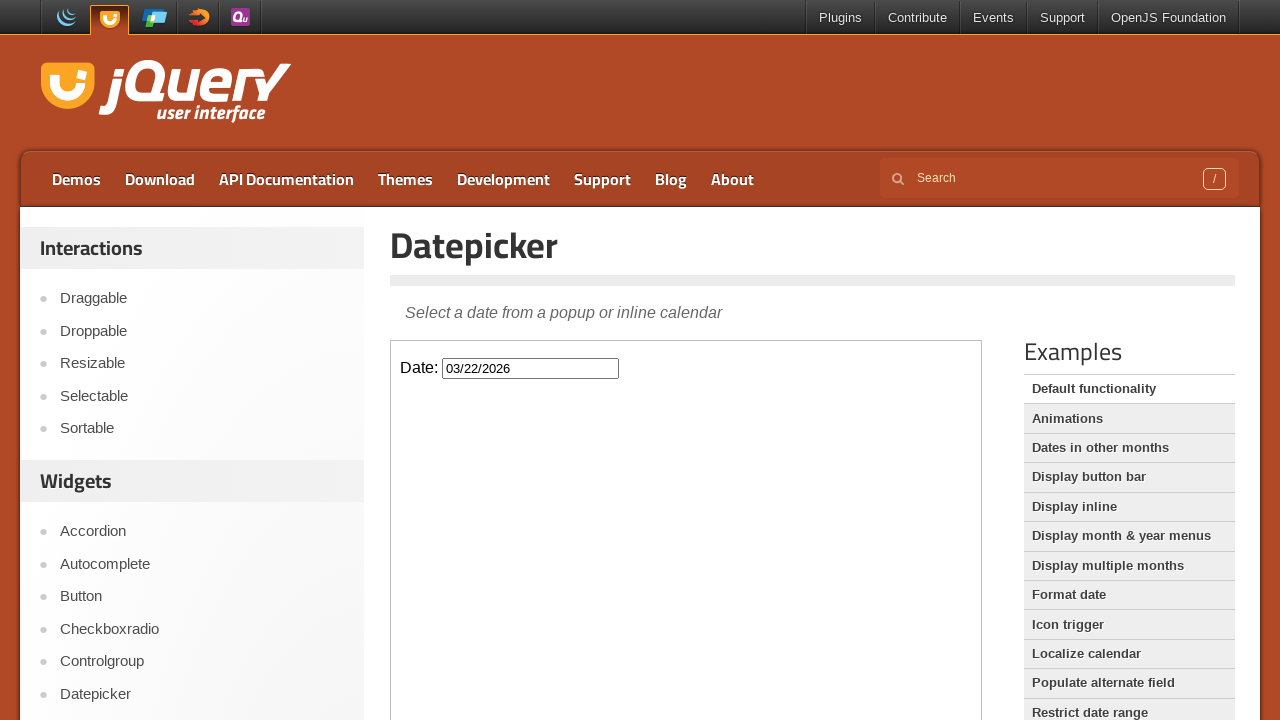